Tests the fifth FAQ accordion item by scrolling down, clicking on the fifth question, and verifying the answer text is displayed correctly.

Starting URL: https://qa-scooter.praktikum-services.ru/

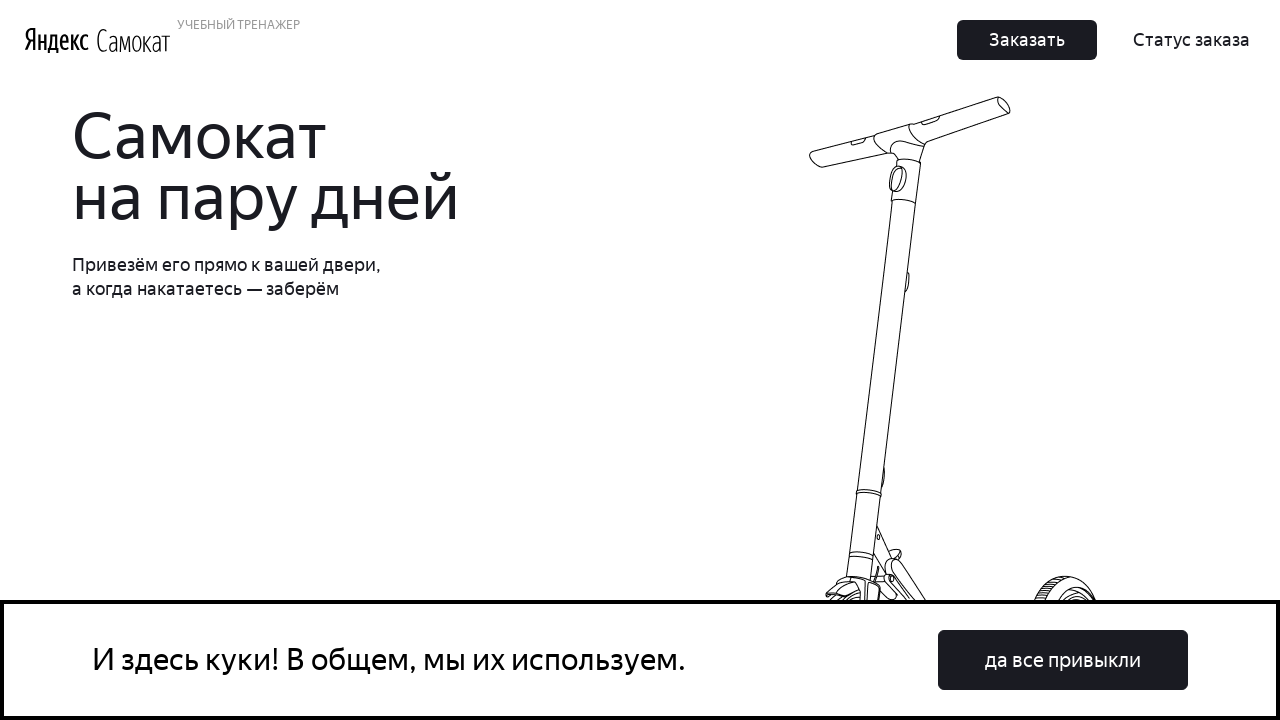

Scrolled down to the FAQ section at bottom of page
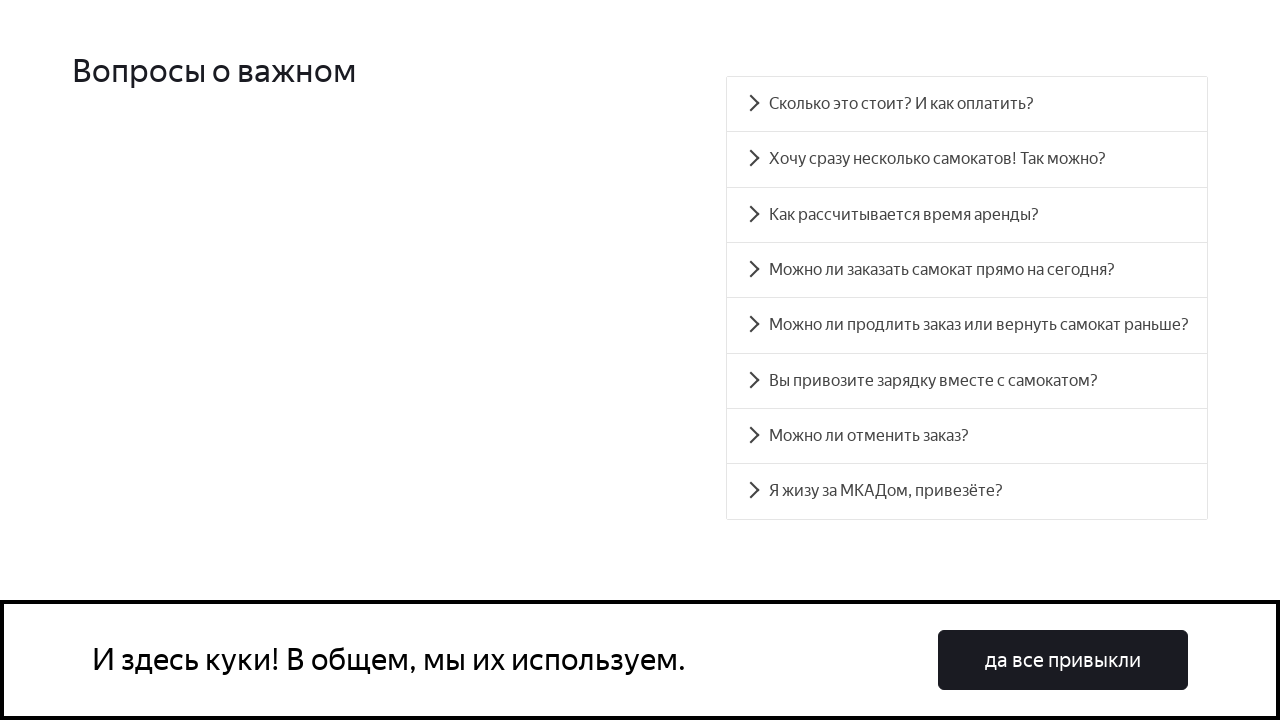

Clicked on the fifth FAQ accordion question at (967, 325) on #accordion__heading-4
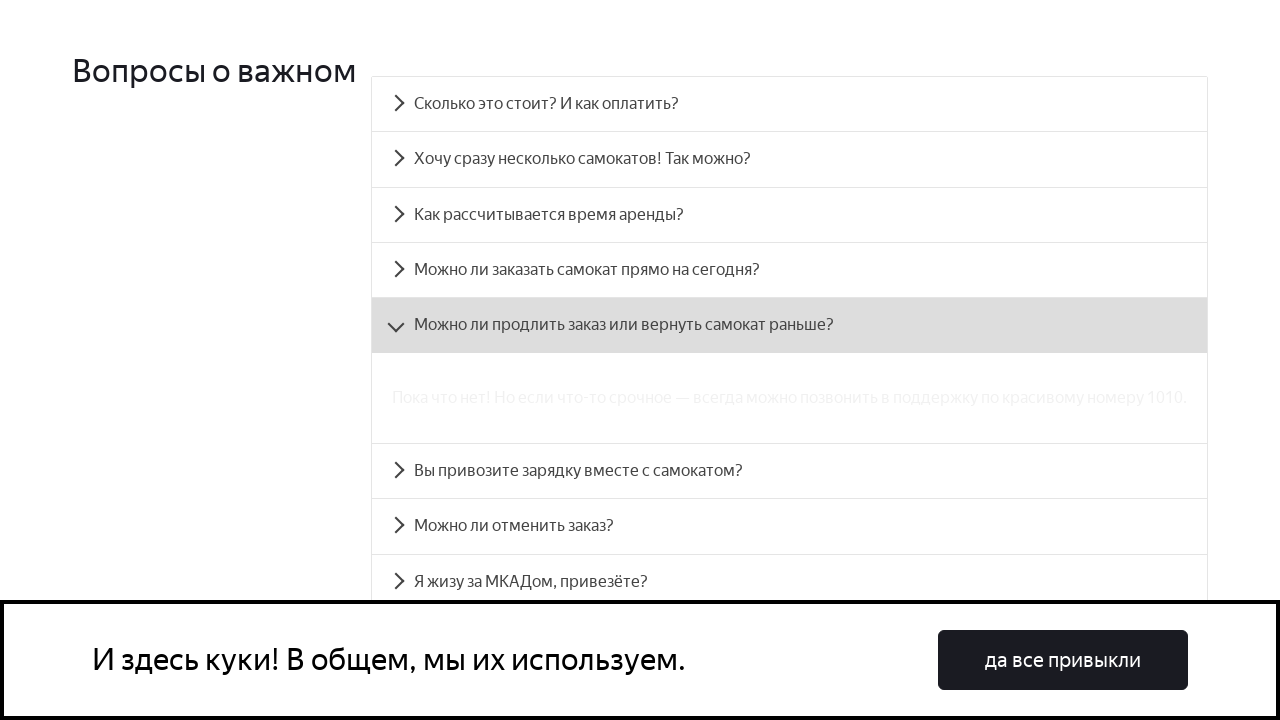

Fifth accordion answer panel is now visible
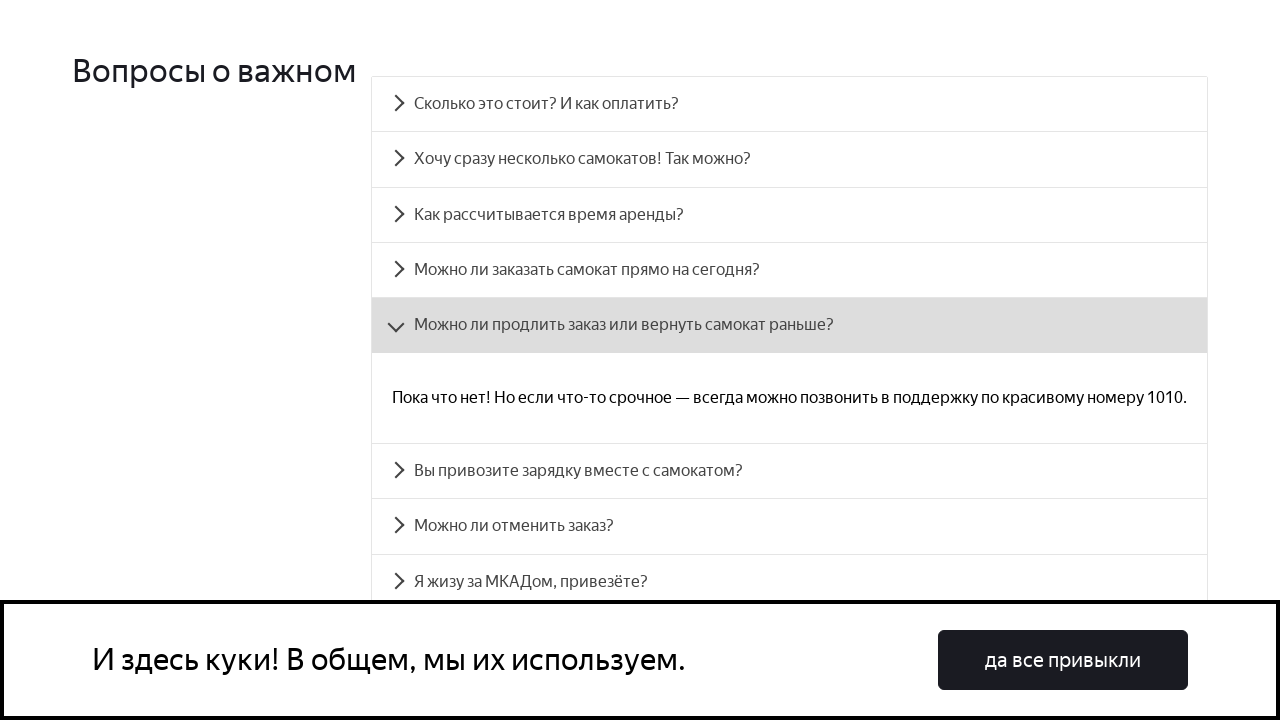

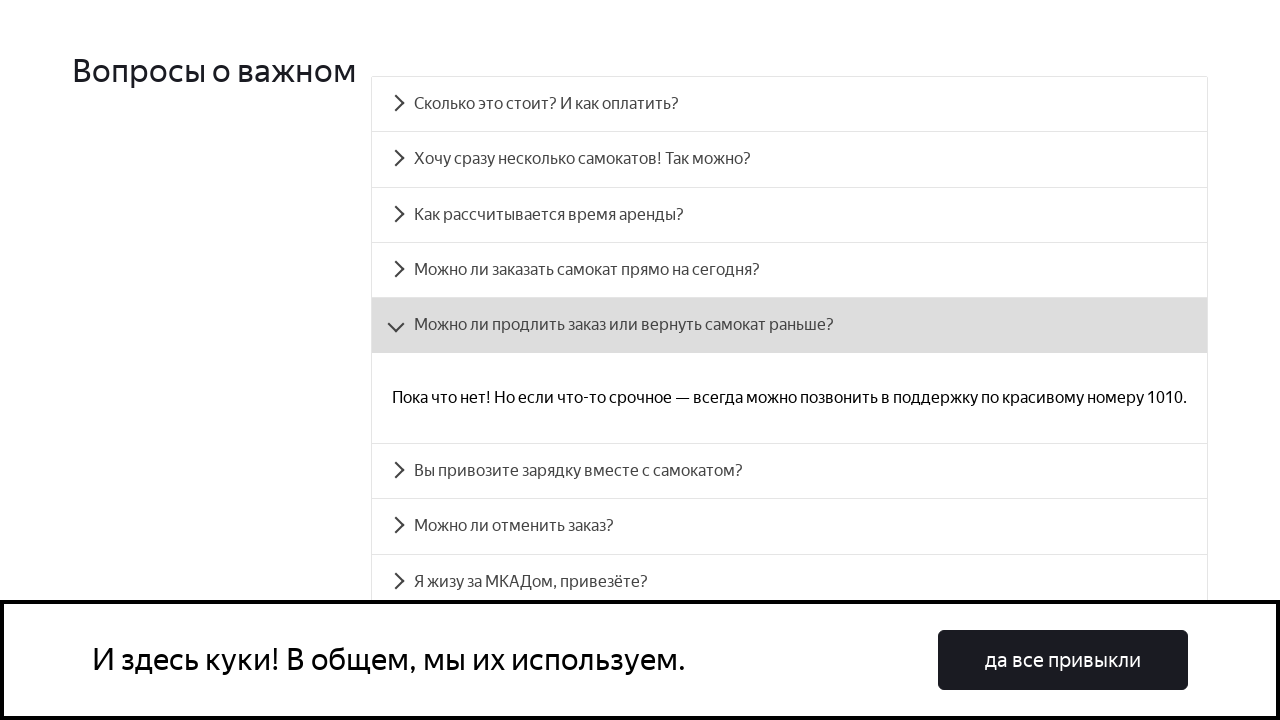